Tests checkbox functionality by clicking a checkbox and then unchecking it if selected

Starting URL: https://rahulshettyacademy.com/AutomationPractice/

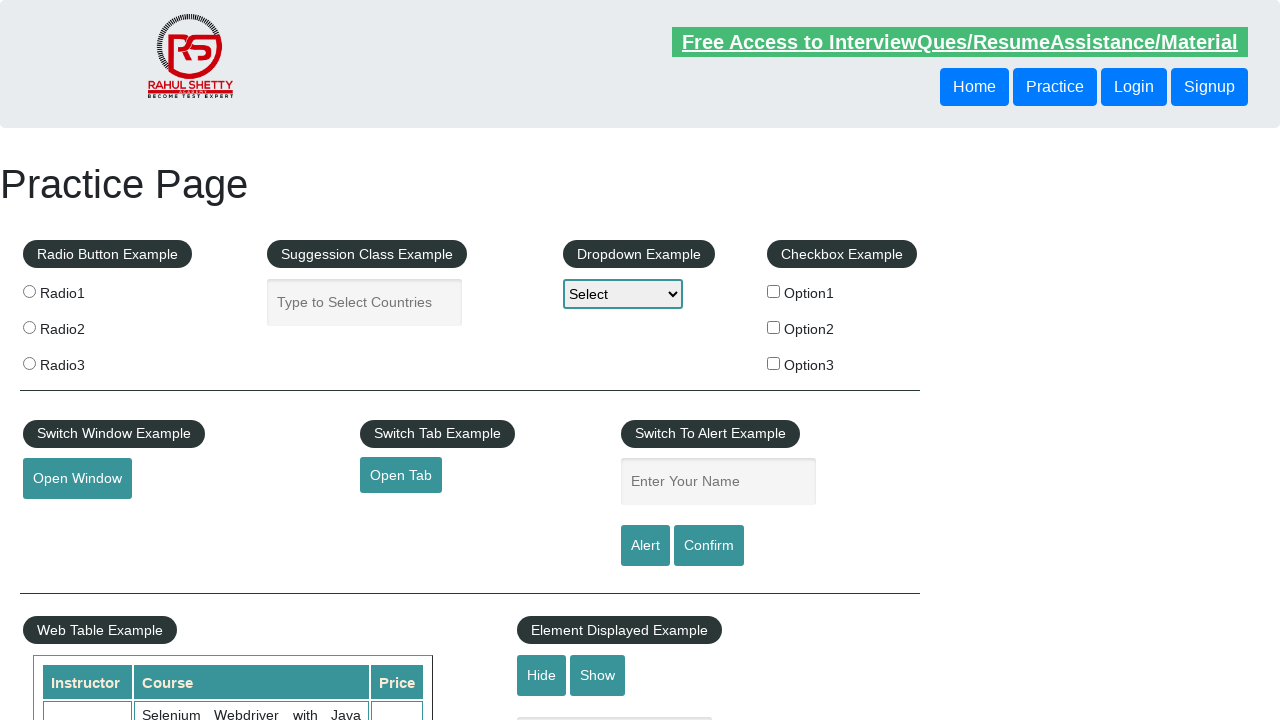

Navigated to Rahul Shetty Academy automation practice page
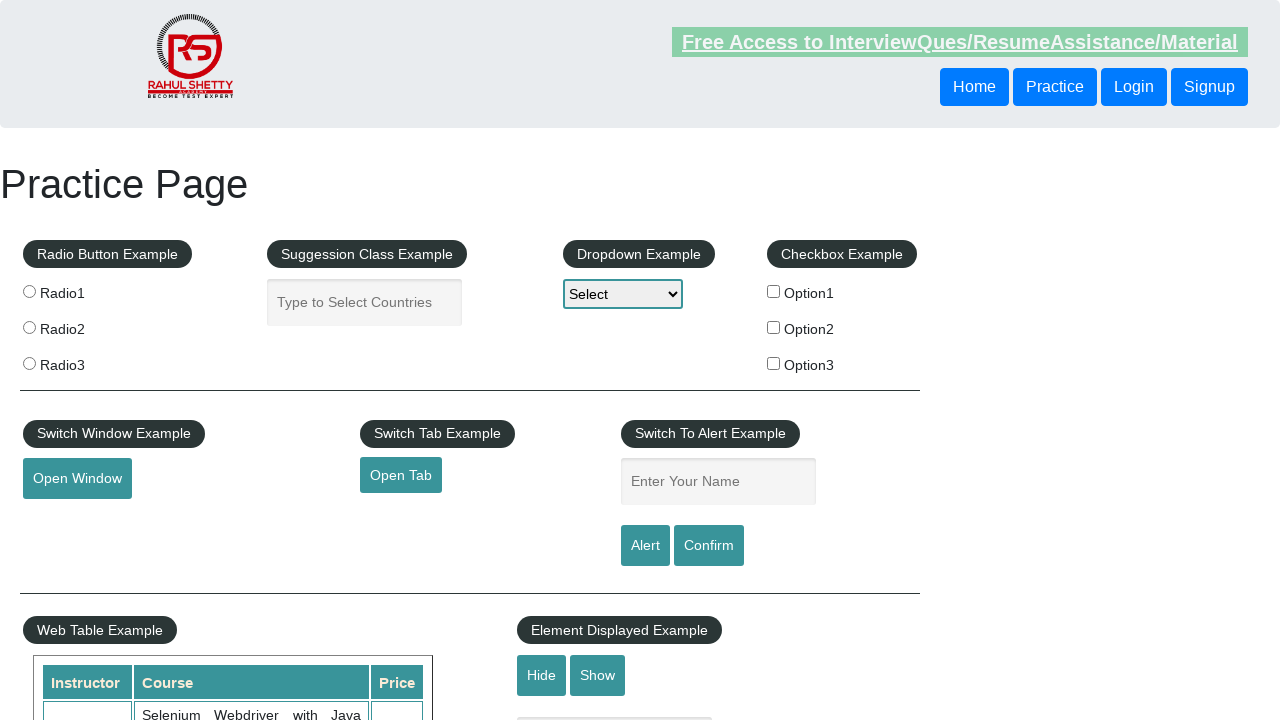

Clicked the first checkbox (checkBoxOption1) at (774, 291) on #checkBoxOption1
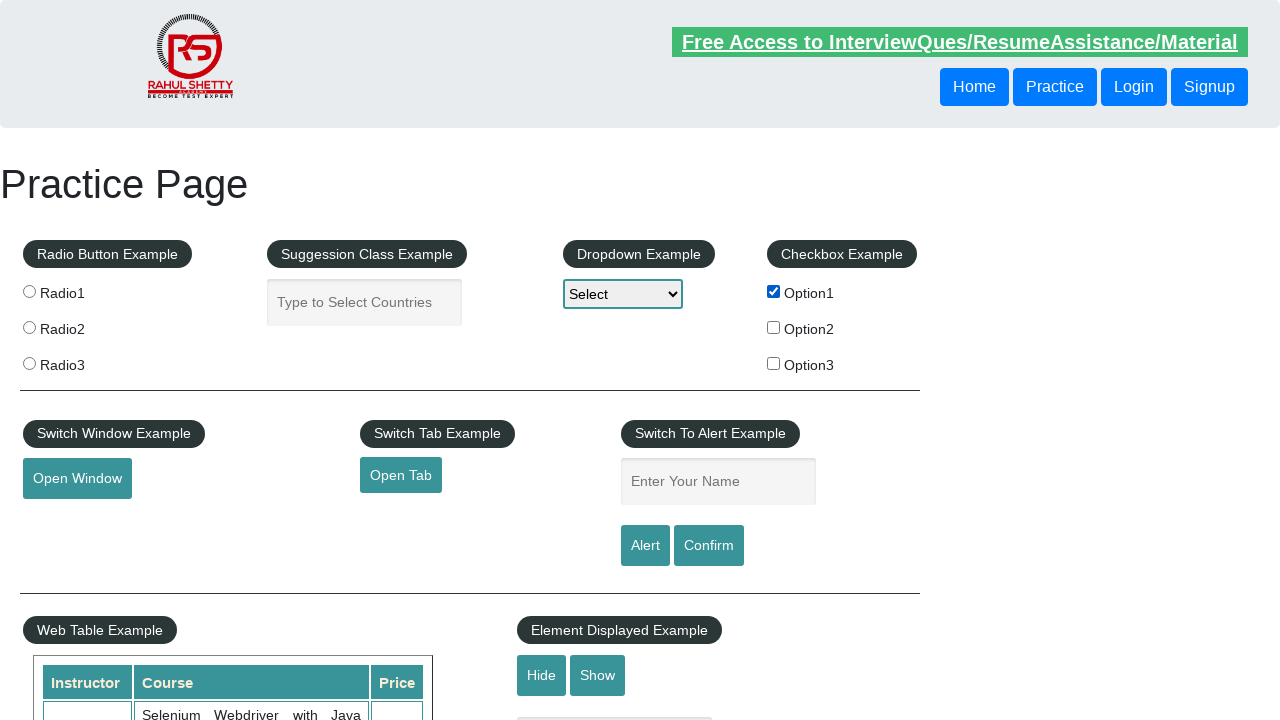

Located the checkbox element
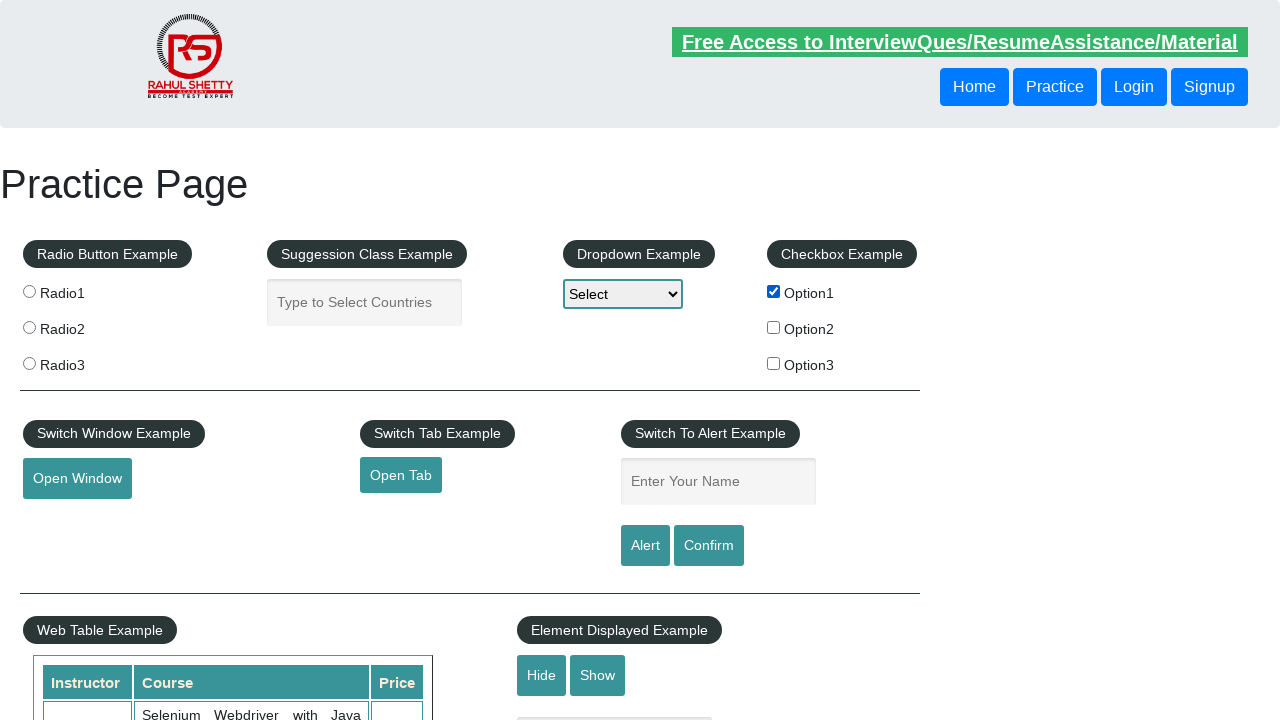

Verified that checkbox is checked
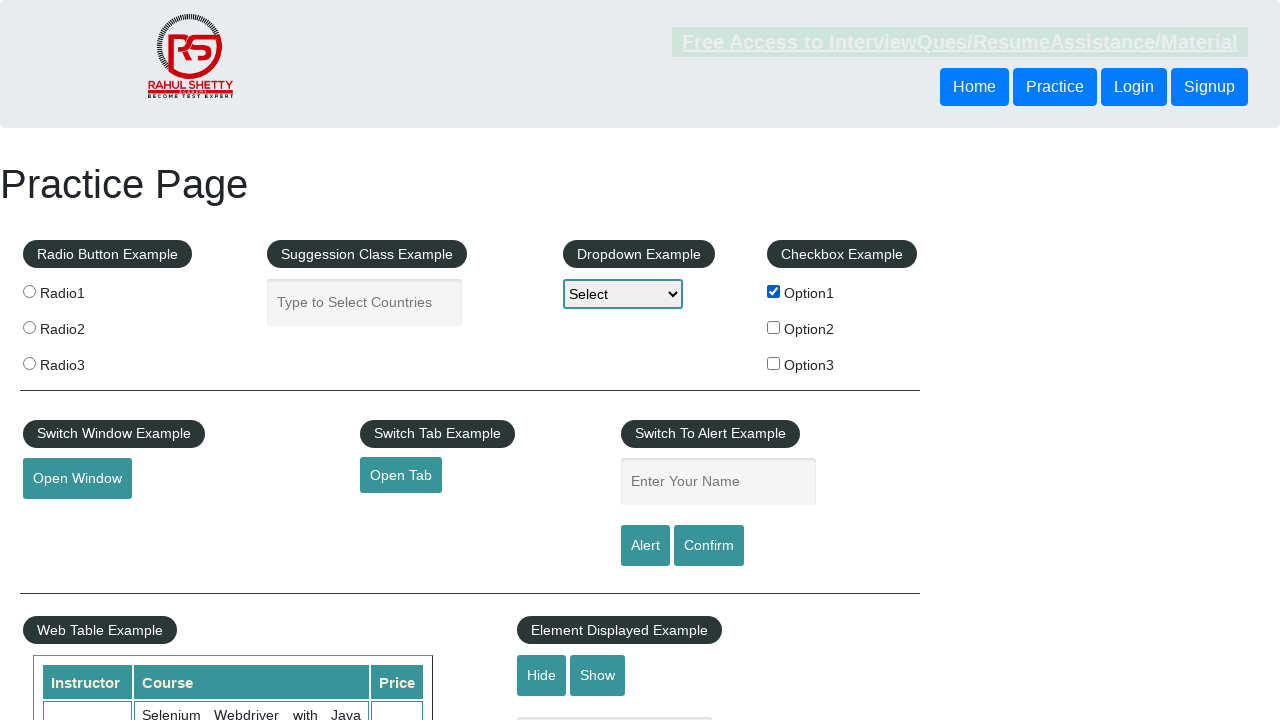

Unchecked the checkbox at (774, 291) on #checkBoxOption1
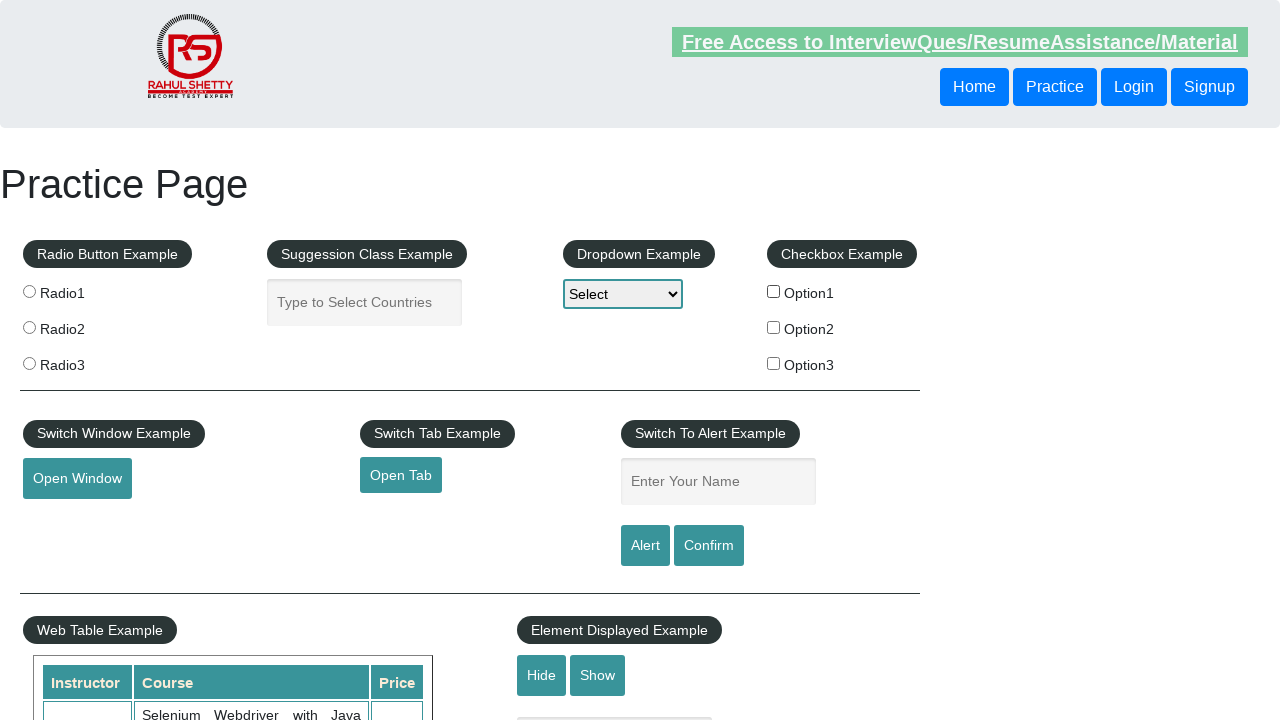

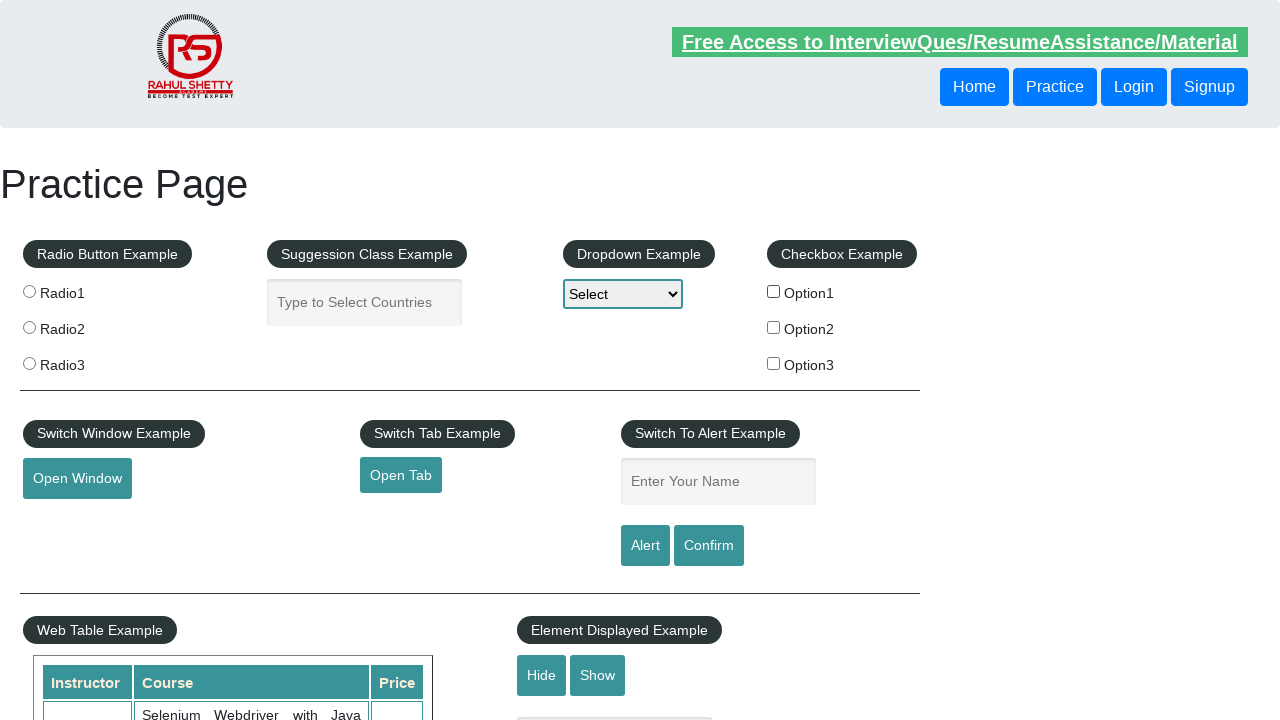